Tests login form validation when both username and password fields are left empty

Starting URL: https://www.saucedemo.com/

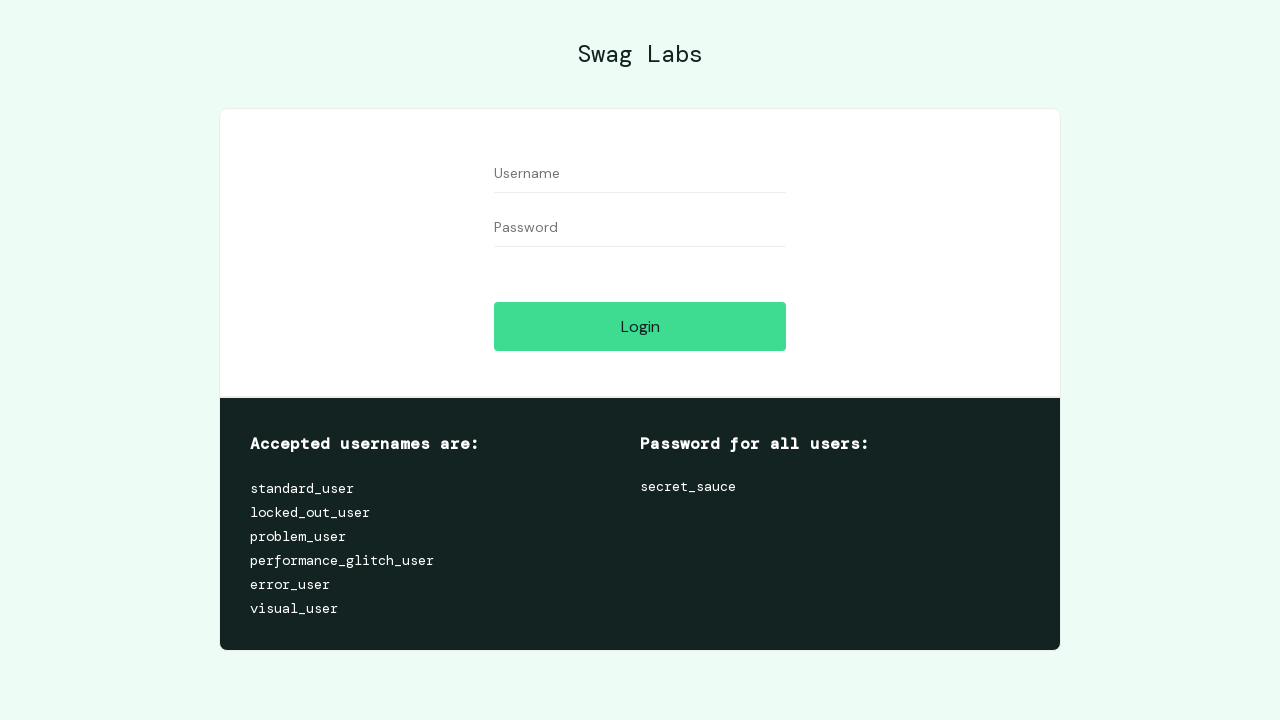

Login button selector is present on the page
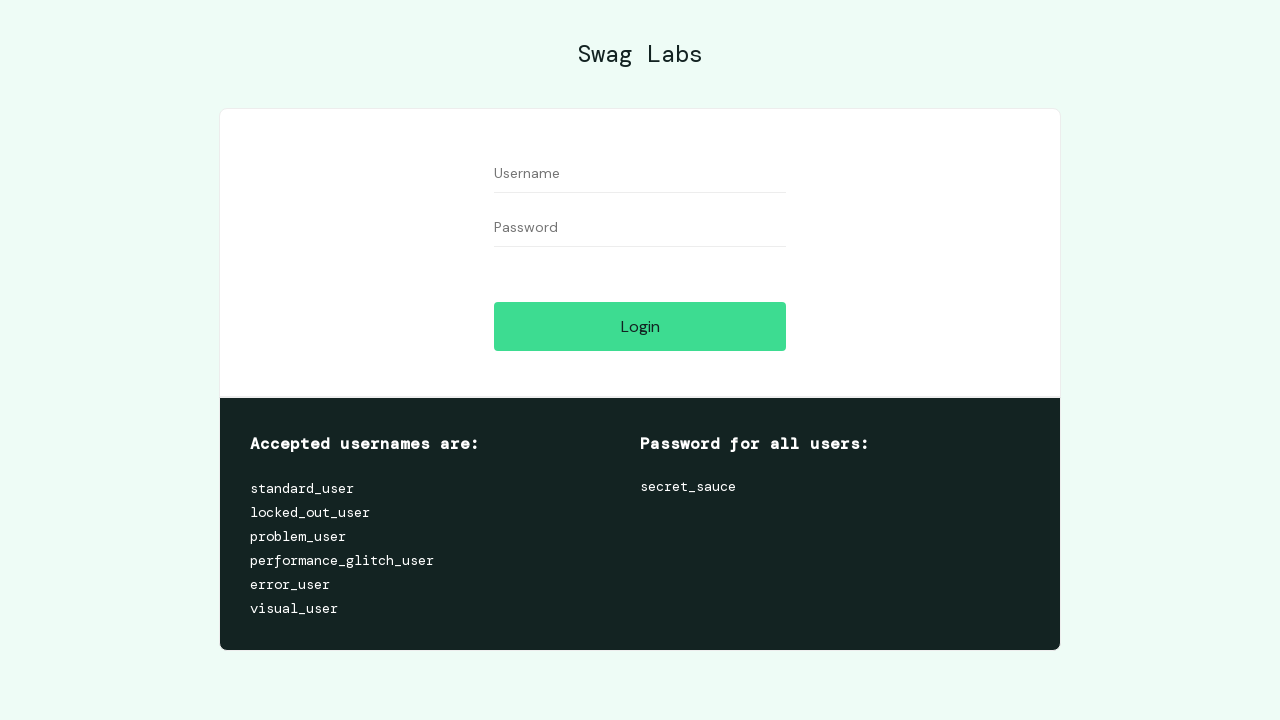

Clicked login button without entering username or password at (640, 326) on #login-button
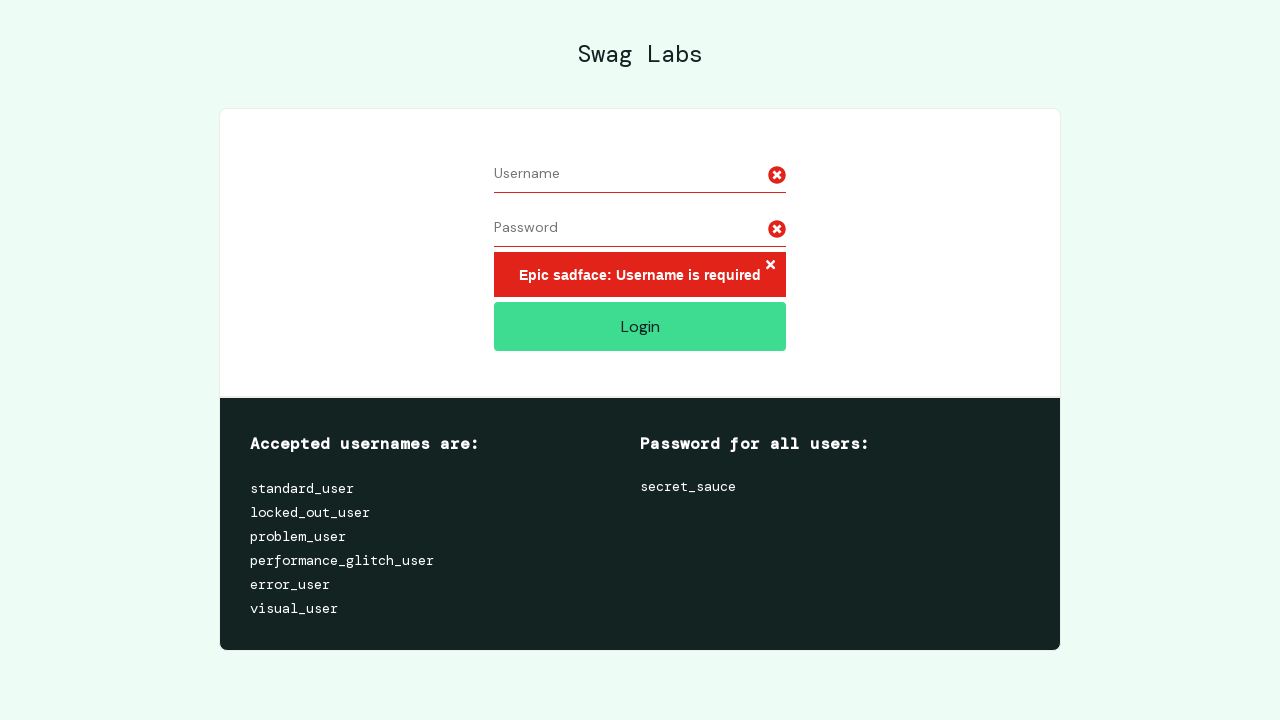

Error message container appeared, validating empty field submission
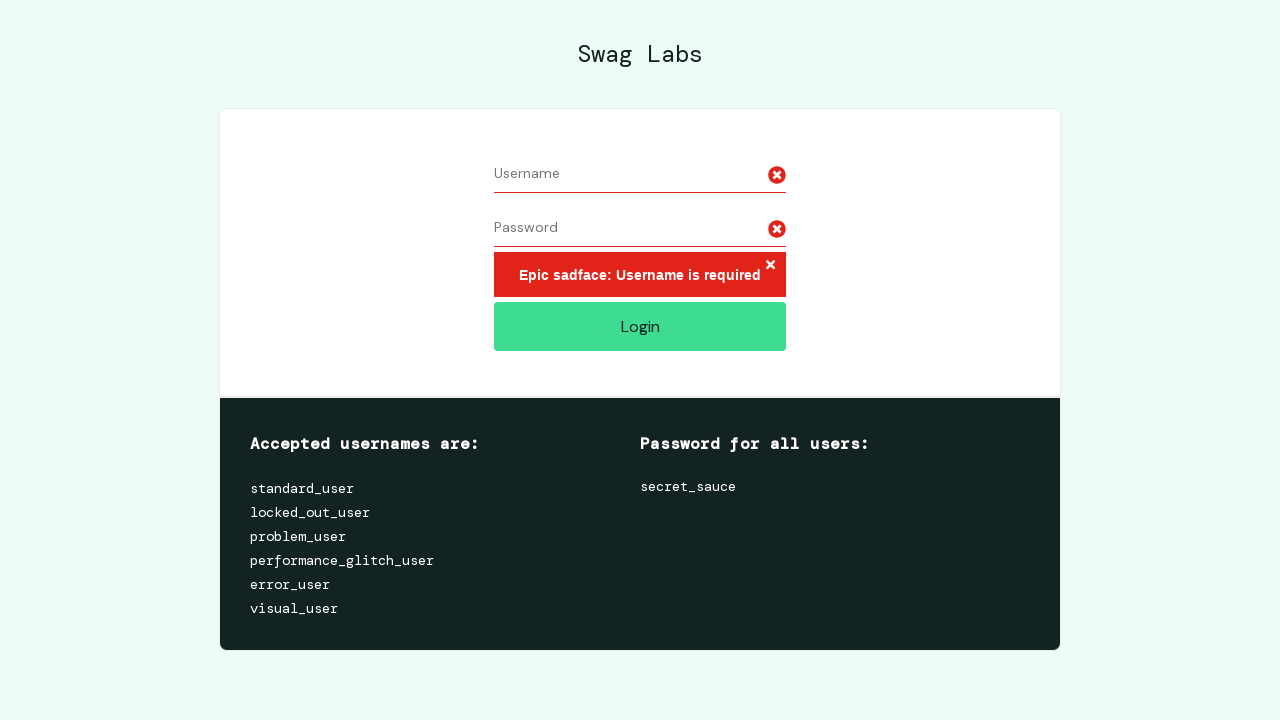

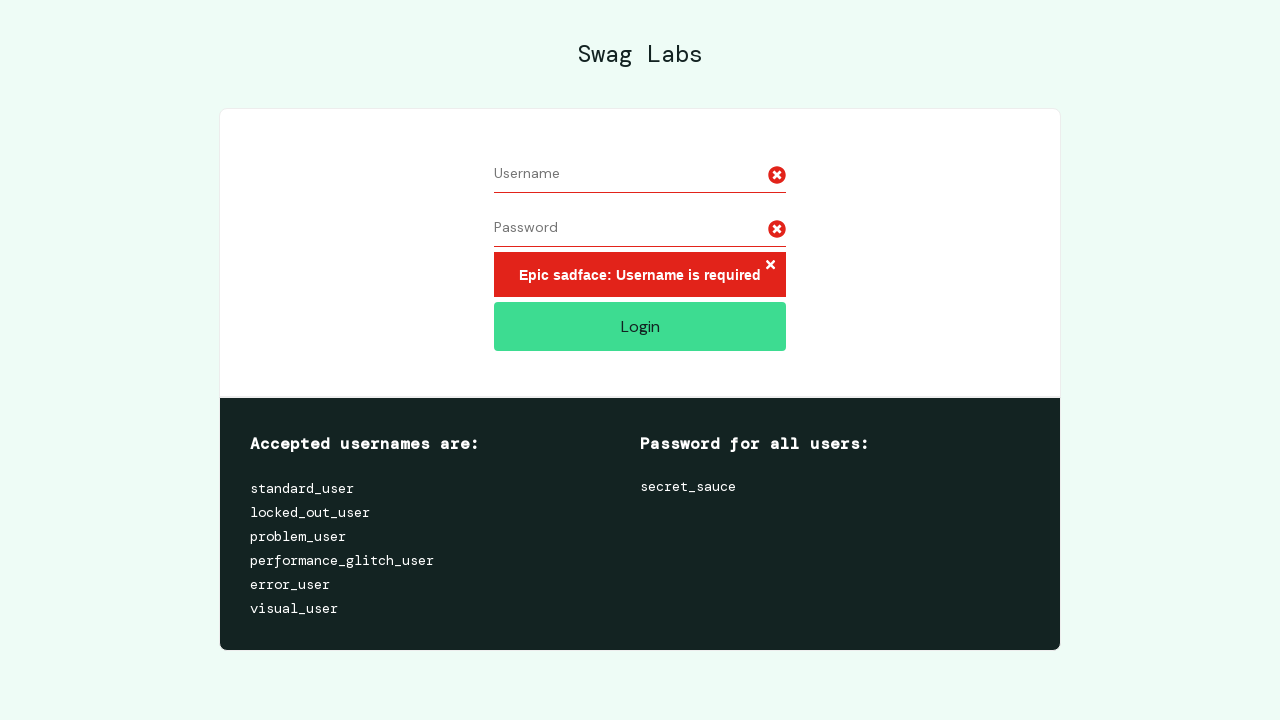